Tests JavaScript confirmation alert handling by clicking a button to trigger the alert, accepting it, and verifying the result message displays correctly.

Starting URL: http://the-internet.herokuapp.com/javascript_alerts

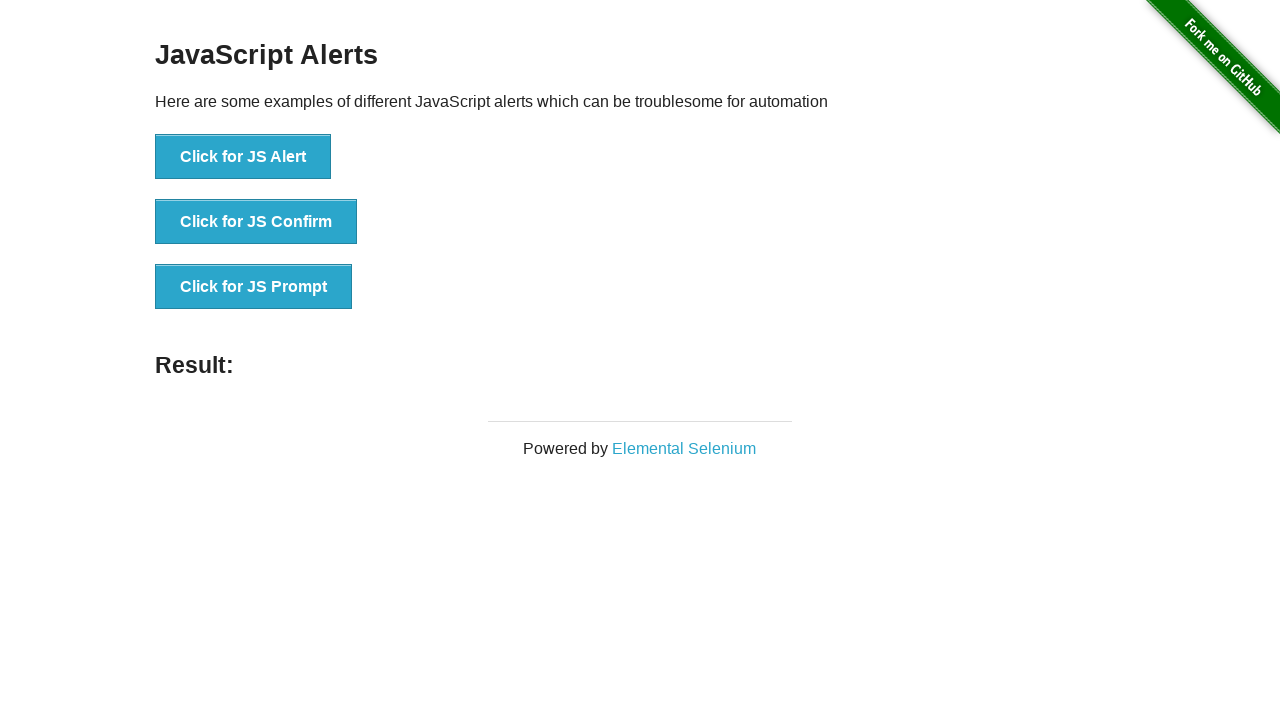

Set up dialog handler to accept confirmation alerts
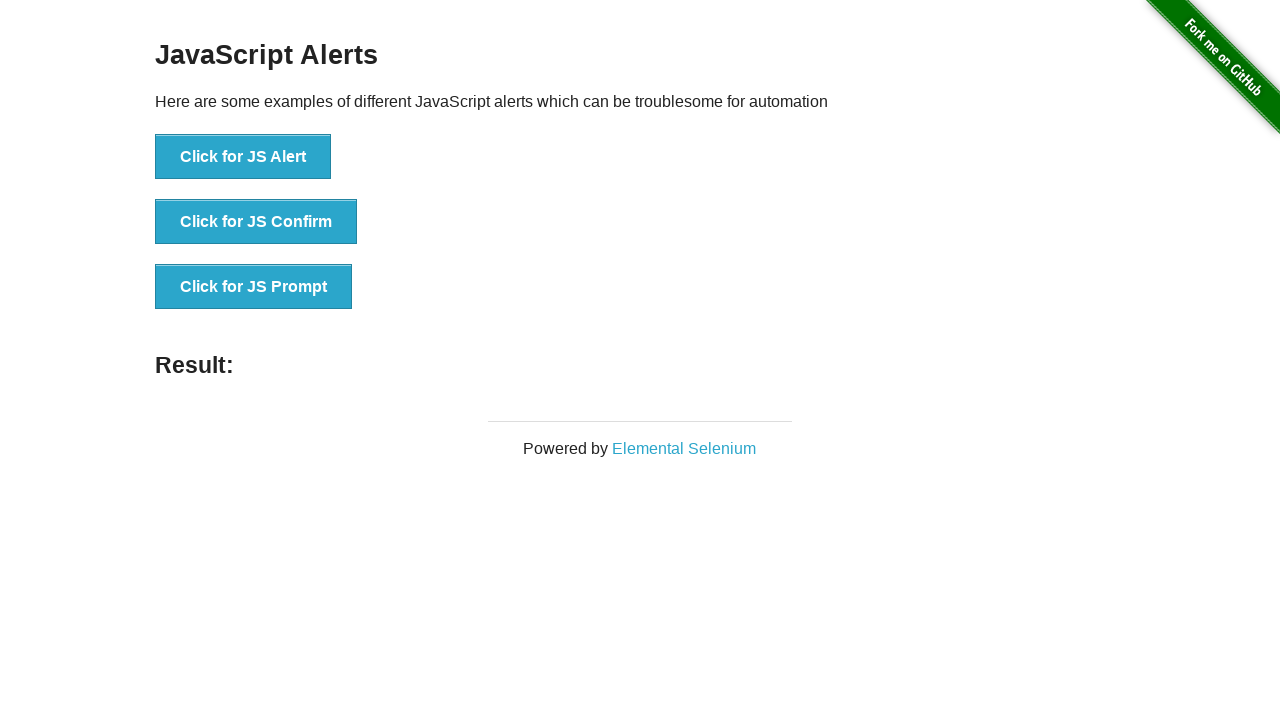

Clicked button to trigger JavaScript confirmation alert at (256, 222) on .example li:nth-child(2) button
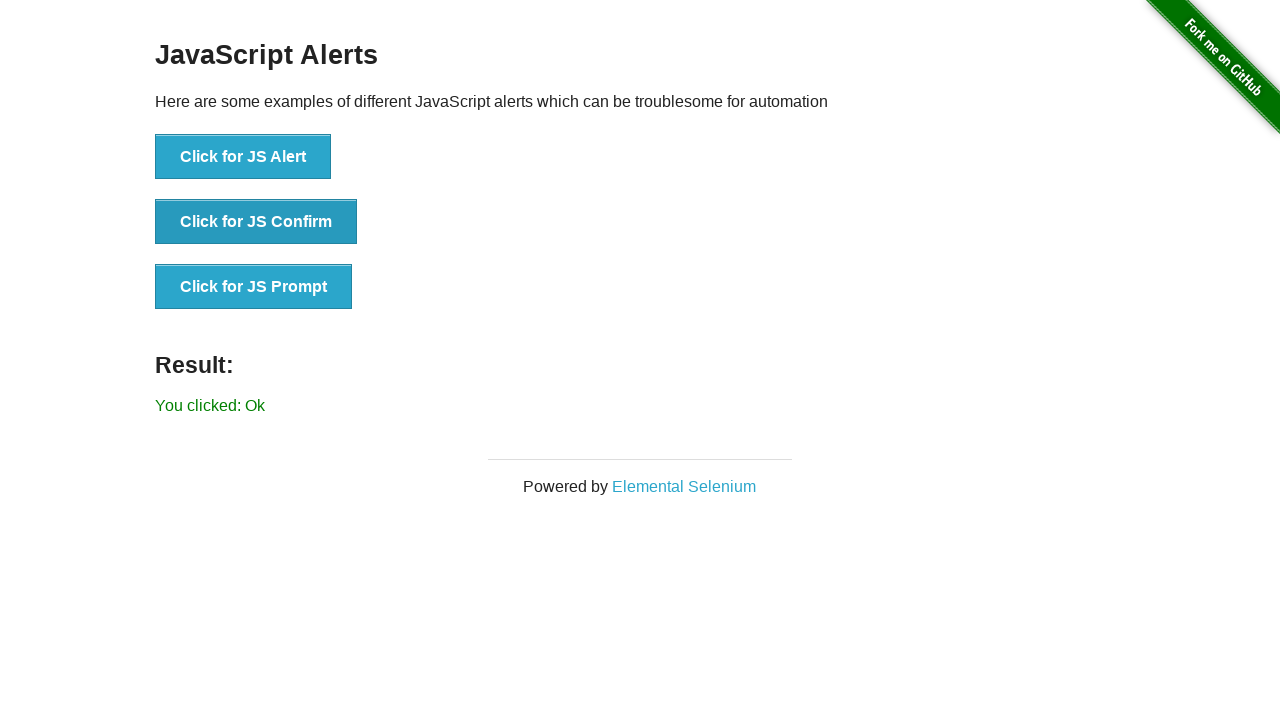

Result message element loaded
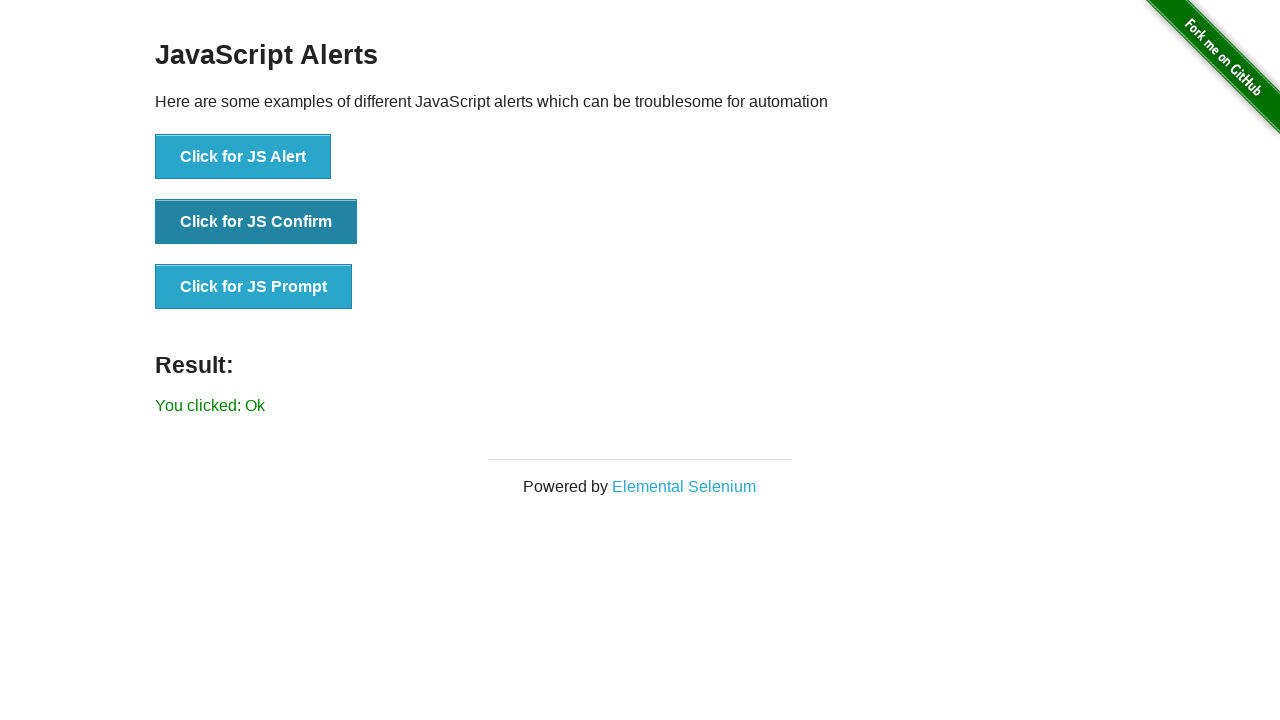

Retrieved result text: 'You clicked: Ok'
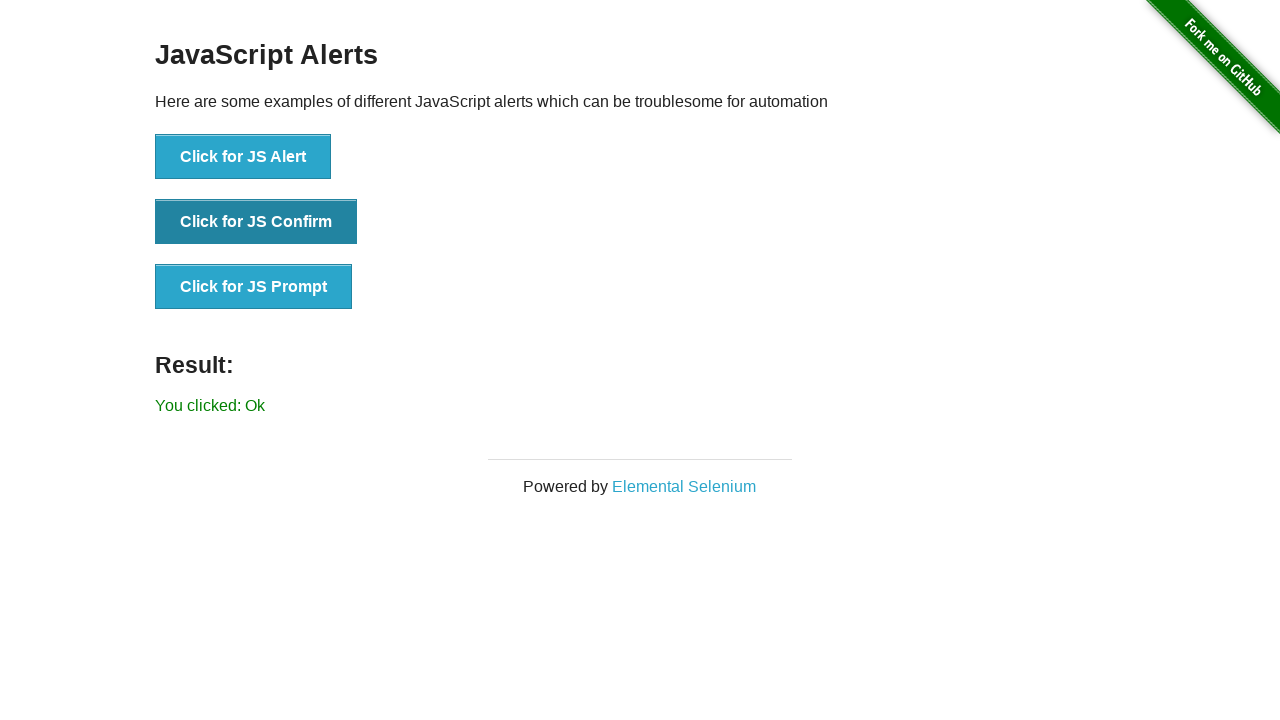

Verified that result text matches expected value 'You clicked: Ok'
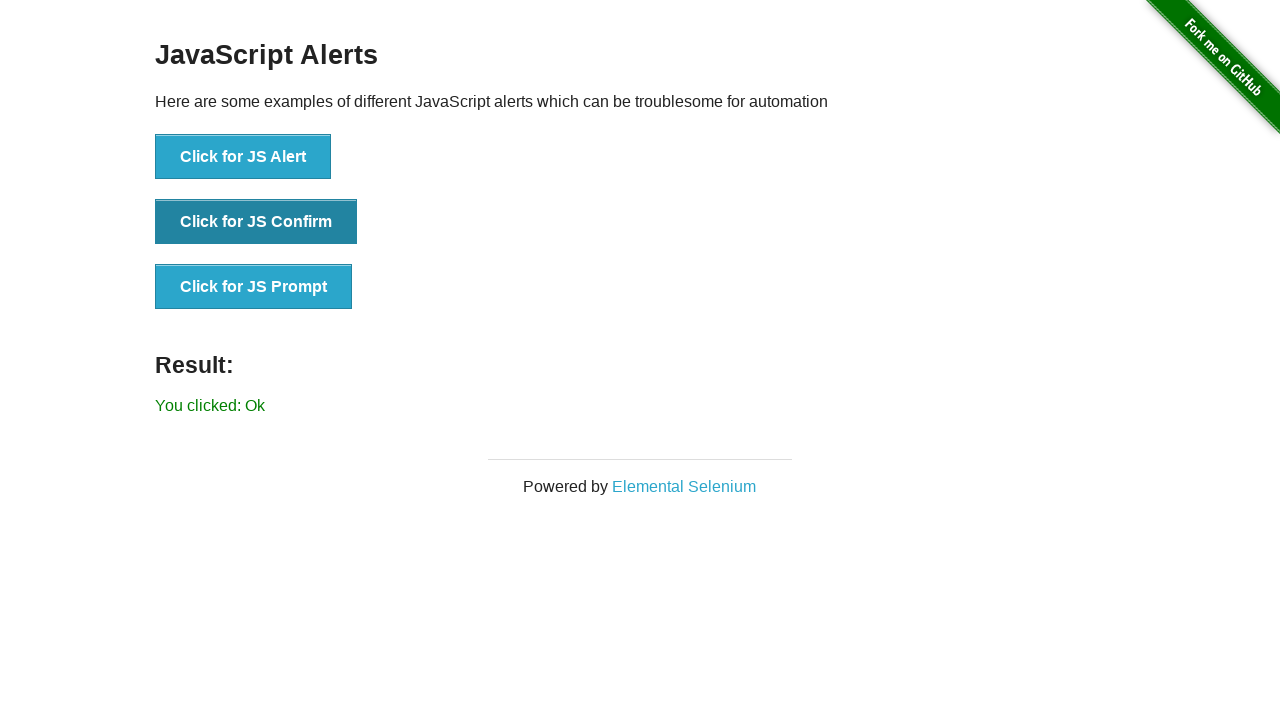

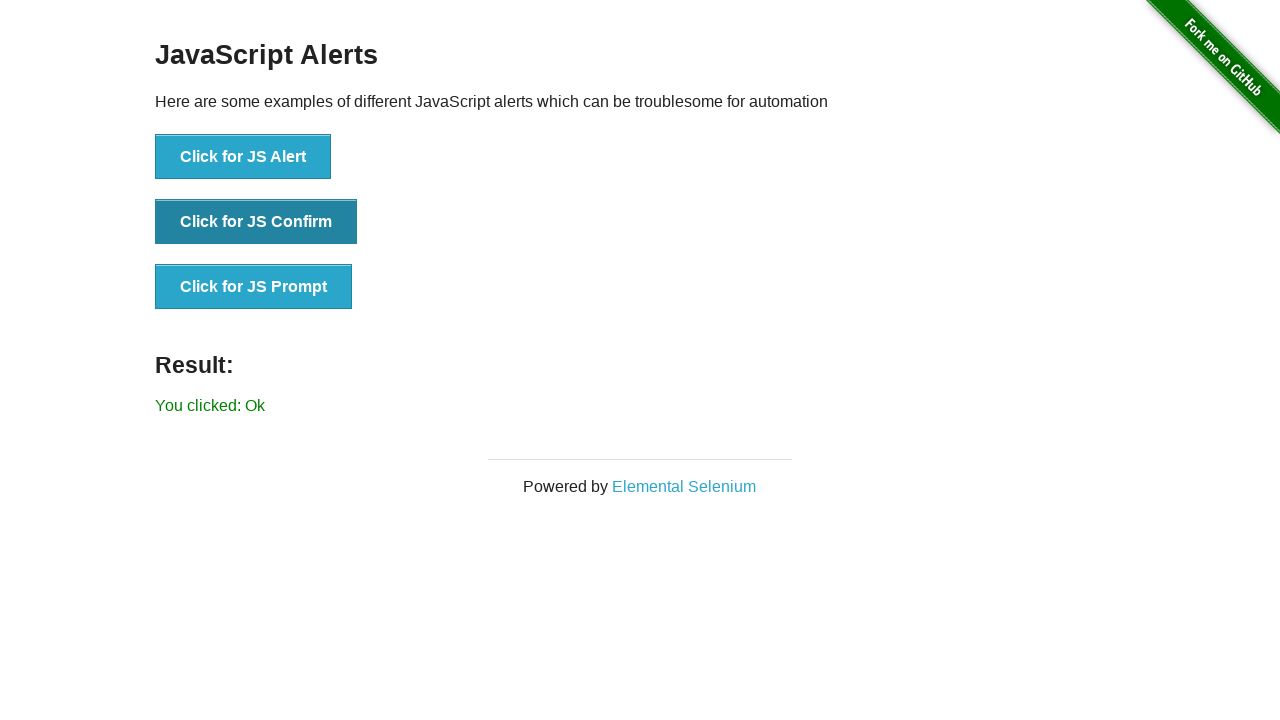